Navigates to the framework section and then clicks on the React Sortable.js link

Starting URL: https://sortablejs.github.io/Sortable/

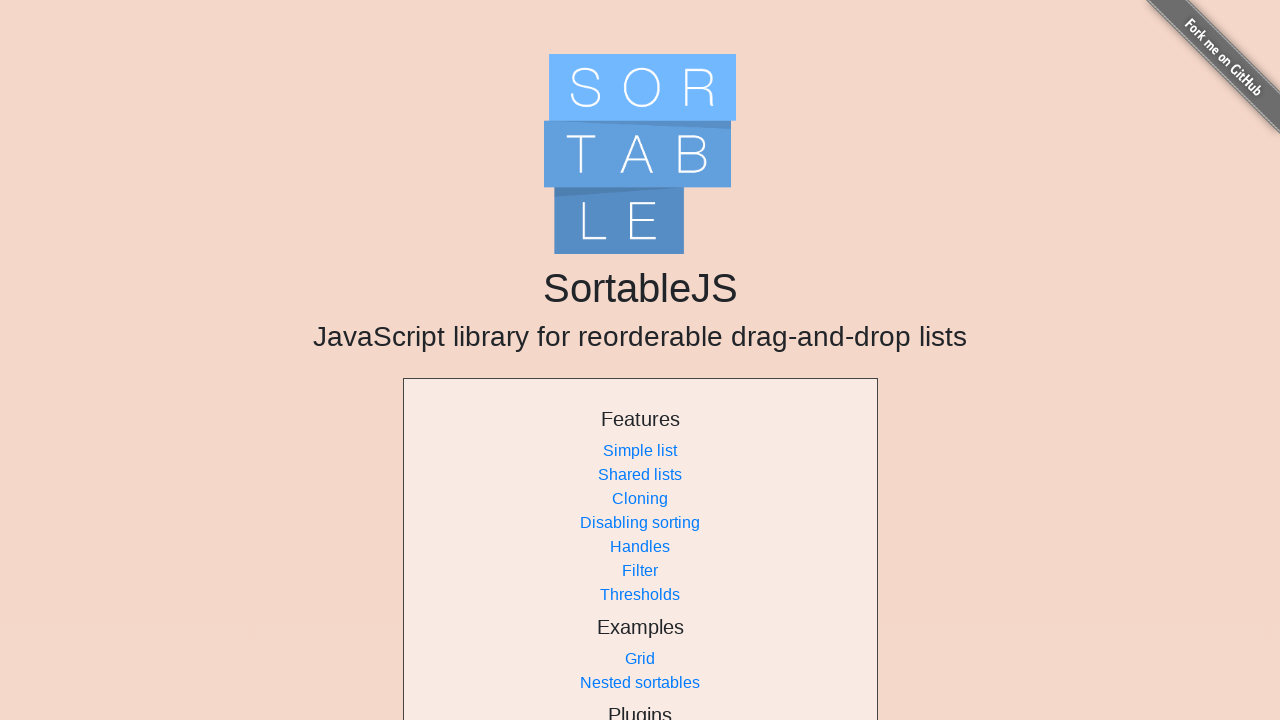

Clicked on Framework link at (640, 361) on xpath=/html/body/div/div[1]/div[2]/h5[5]/a
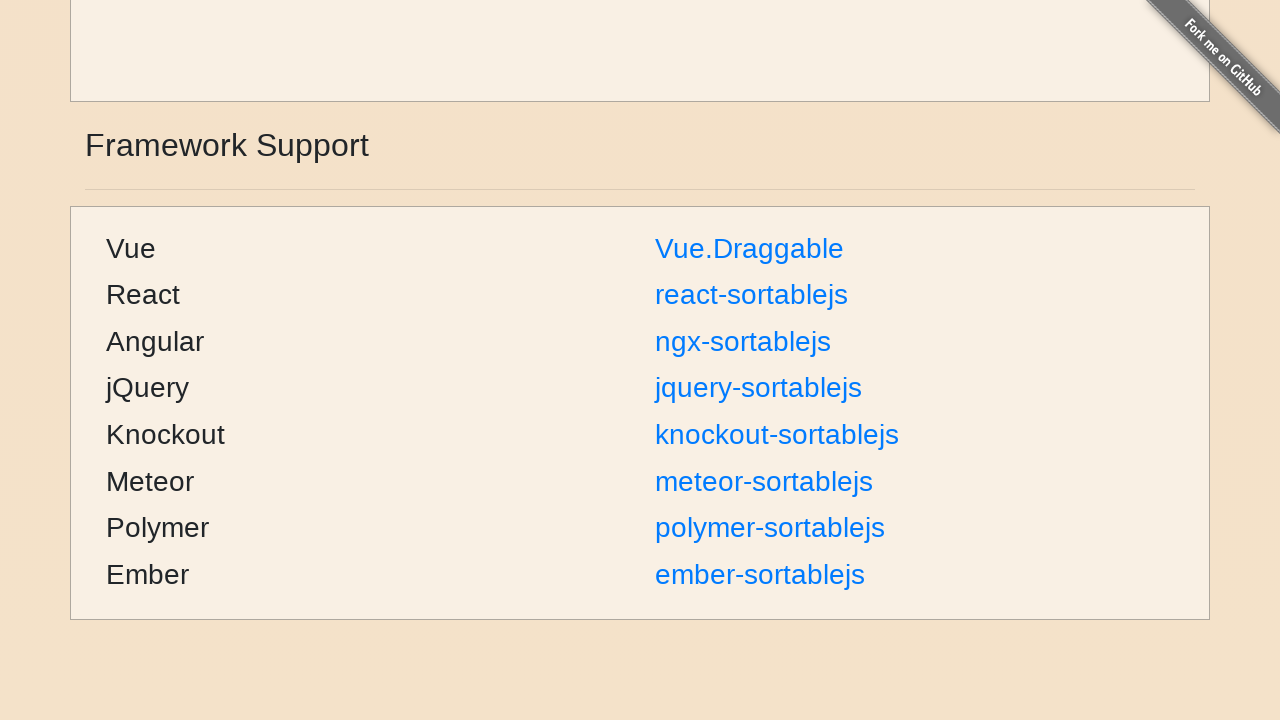

Clicked on React Sortable.js link at (752, 295) on xpath=/html/body/div/div[21]/h3[4]/a
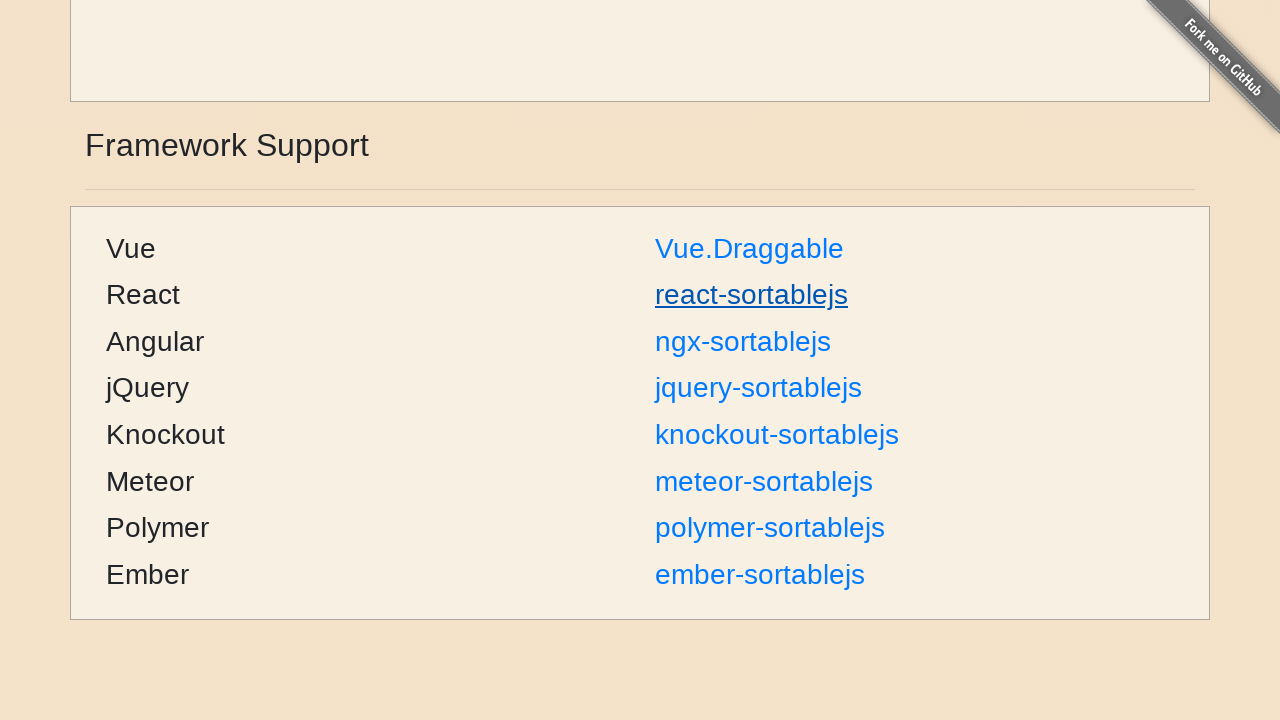

Waited for navigation to complete
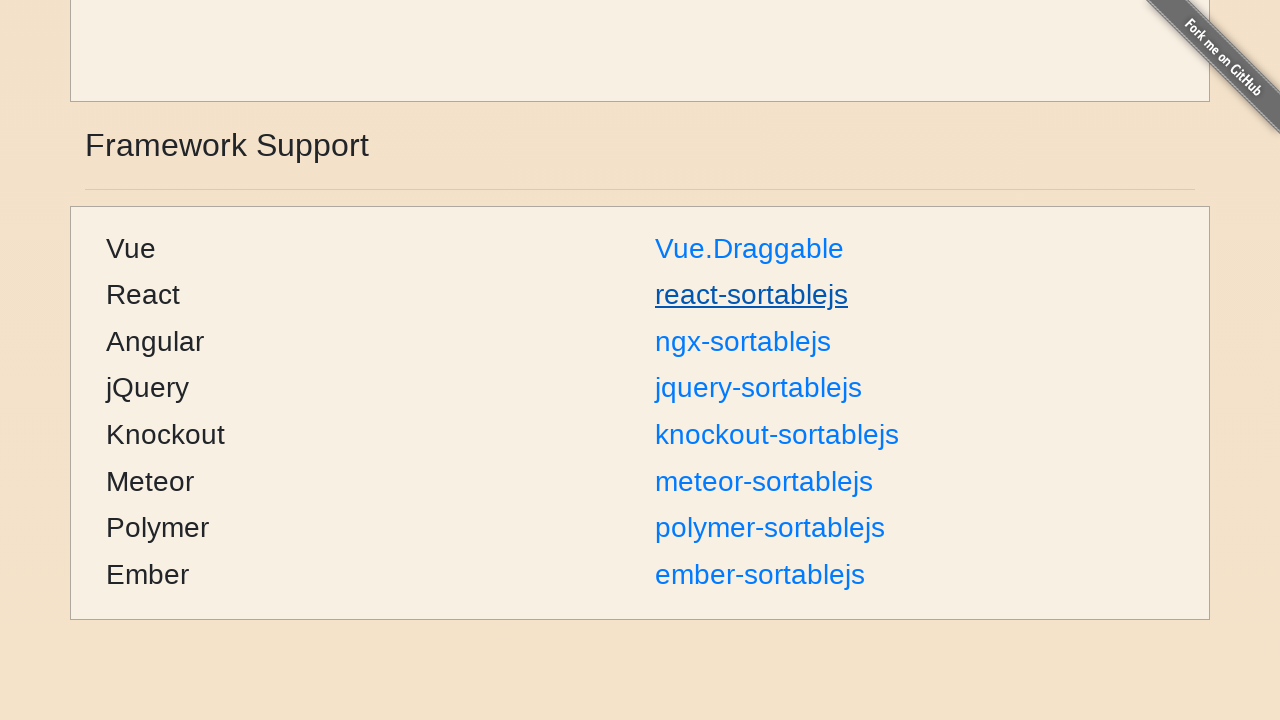

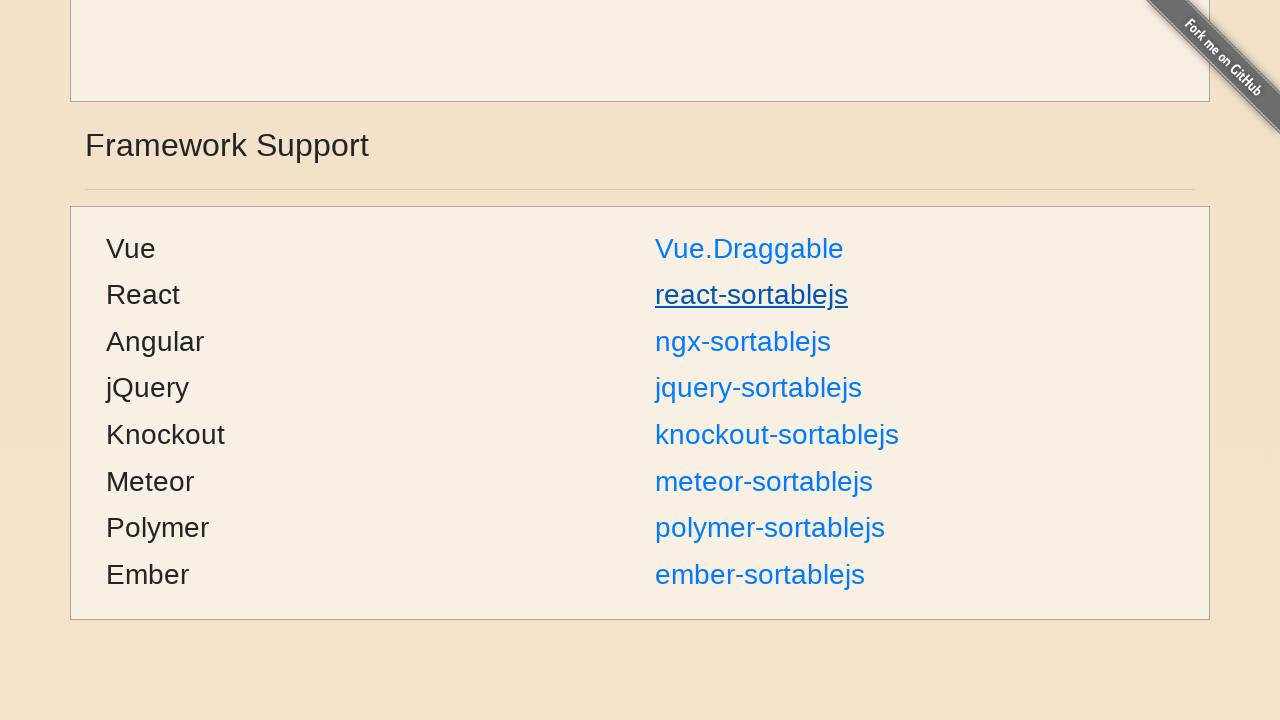